Navigates to the Pakistan Stock Exchange market summary page and scrolls to load all content

Starting URL: https://www.psx.com.pk/market-summary/

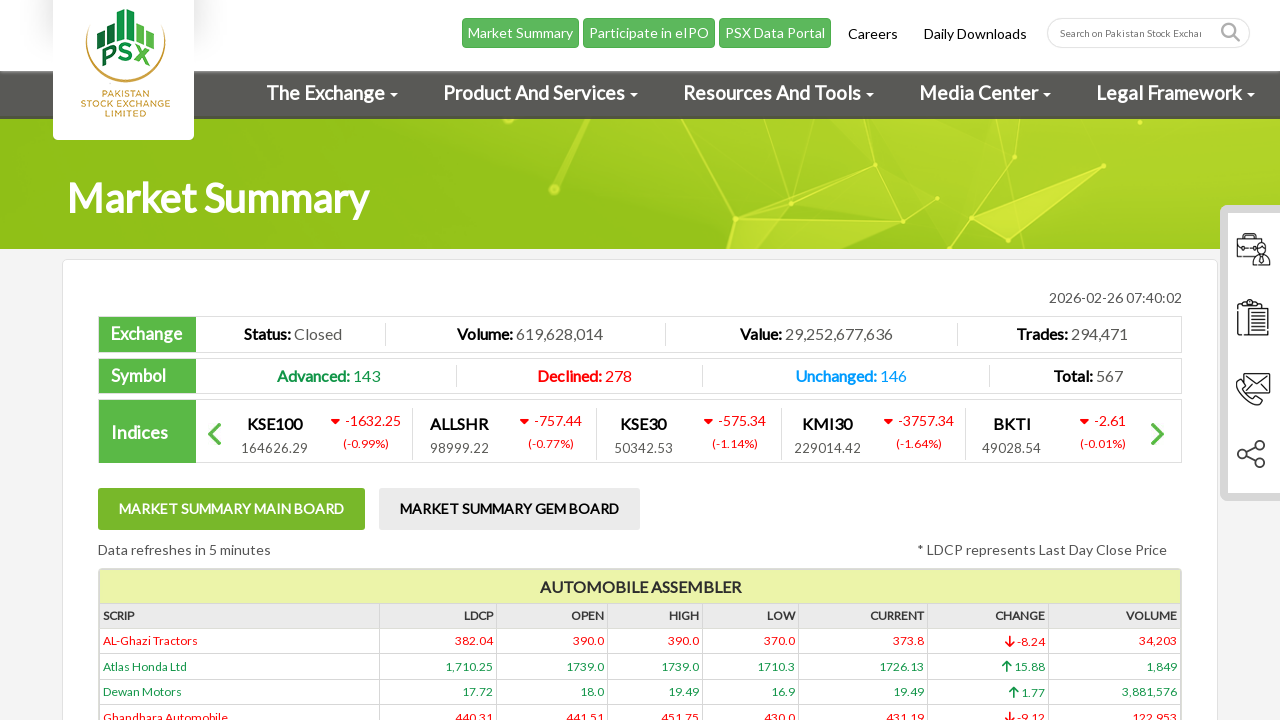

Navigated to Pakistan Stock Exchange market summary page
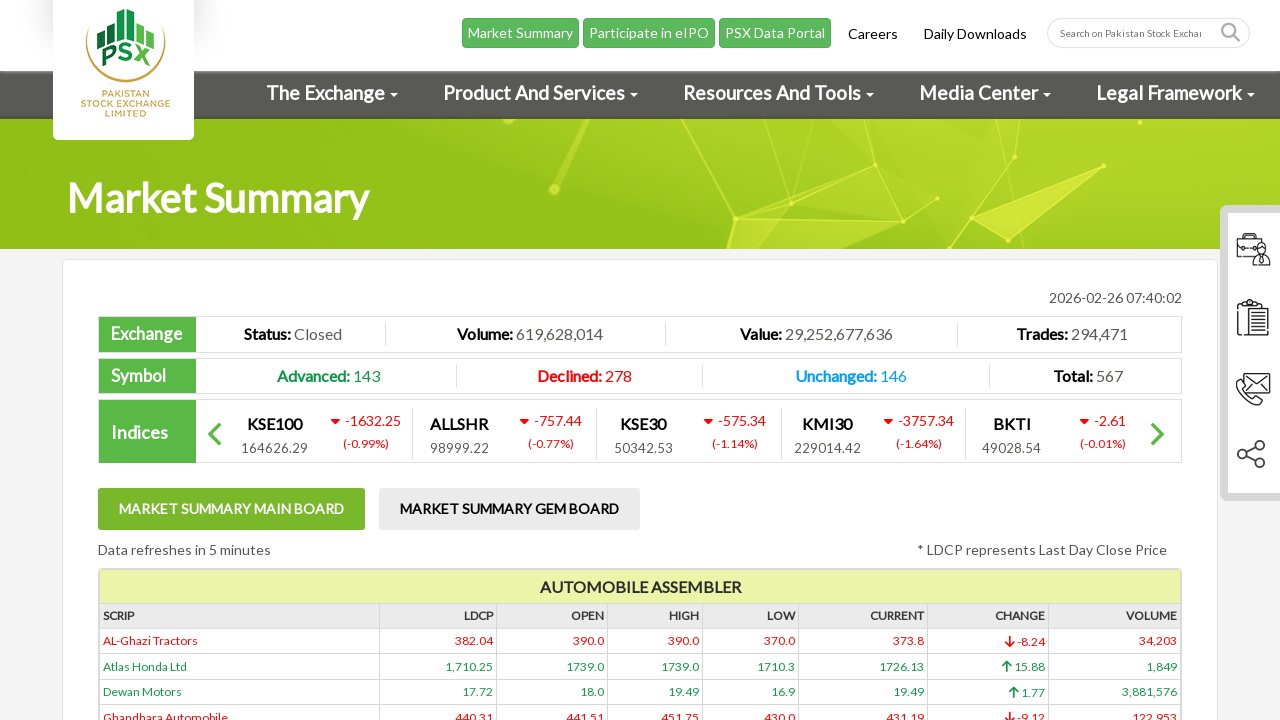

Scrolled to bottom of page to load all content
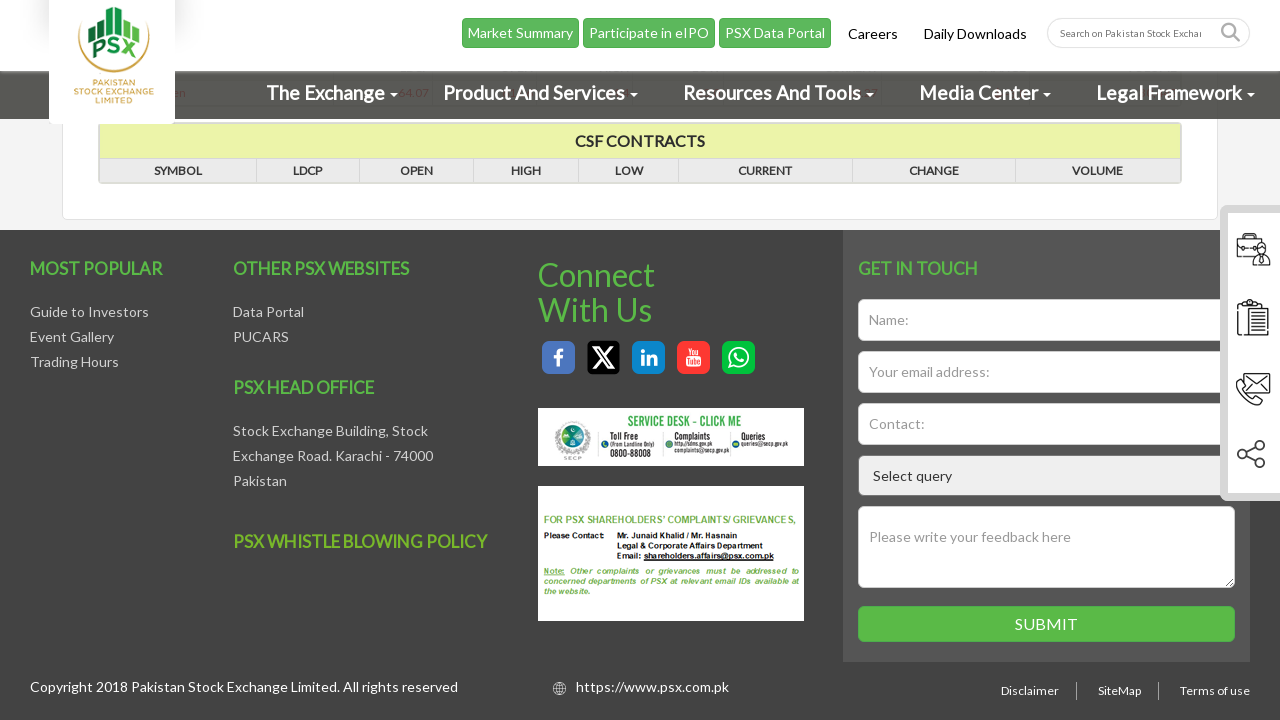

Market data tables loaded
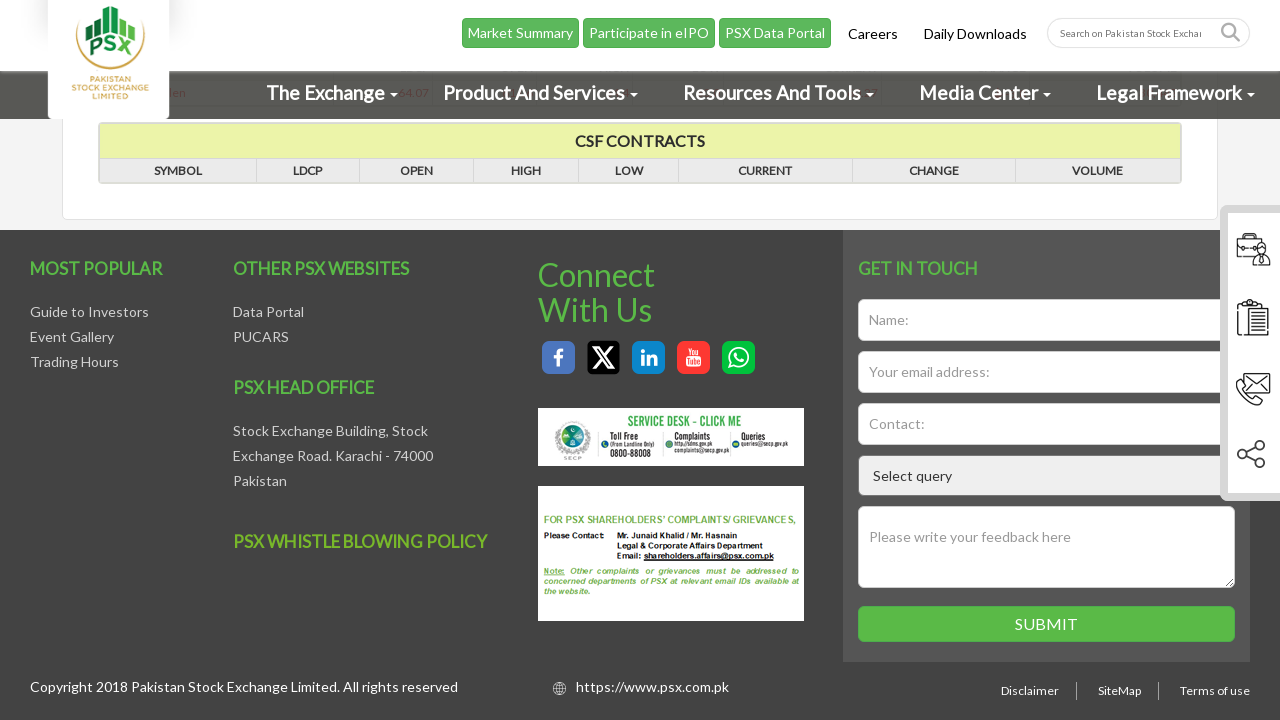

Located 43 tables on the page
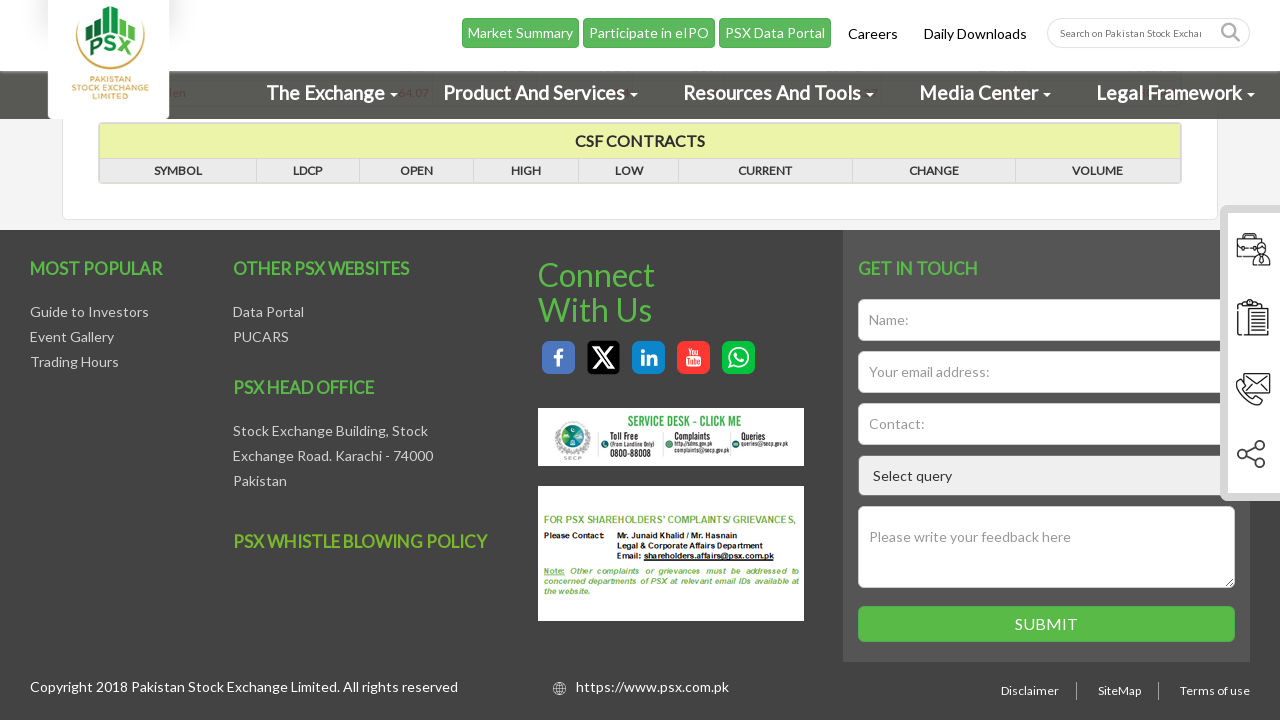

Verified that more than 2 market summary tables are present
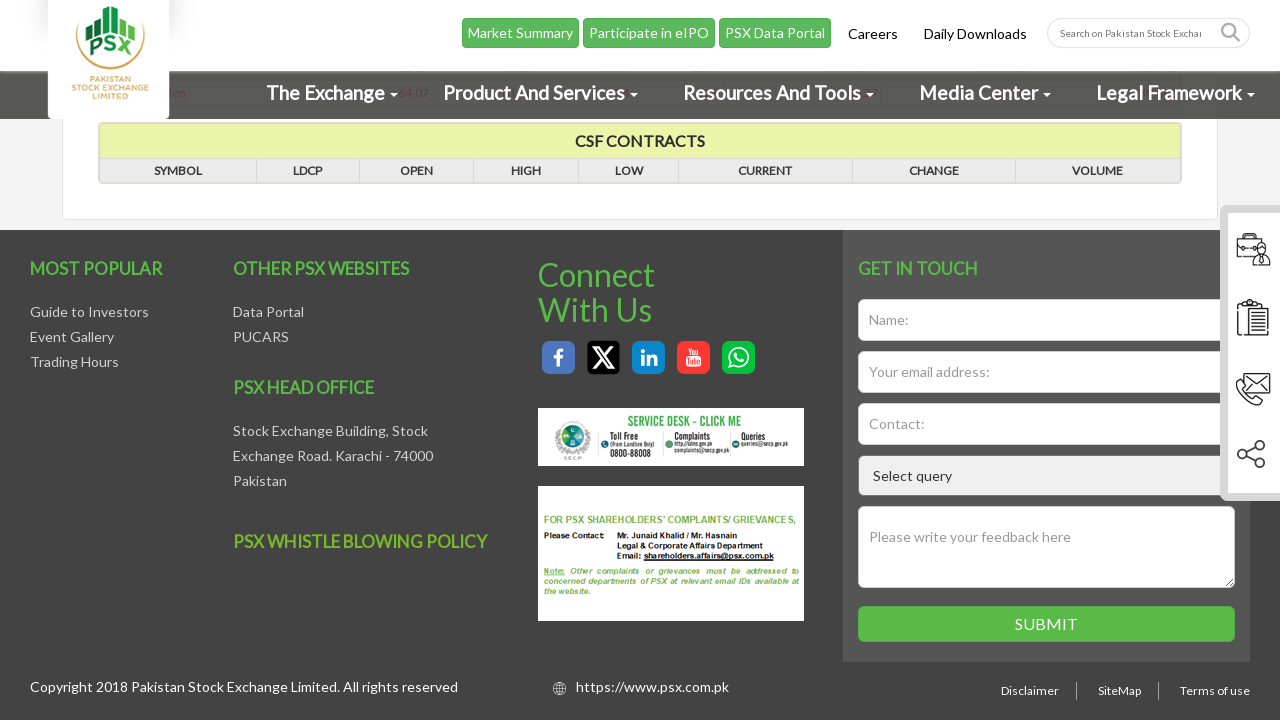

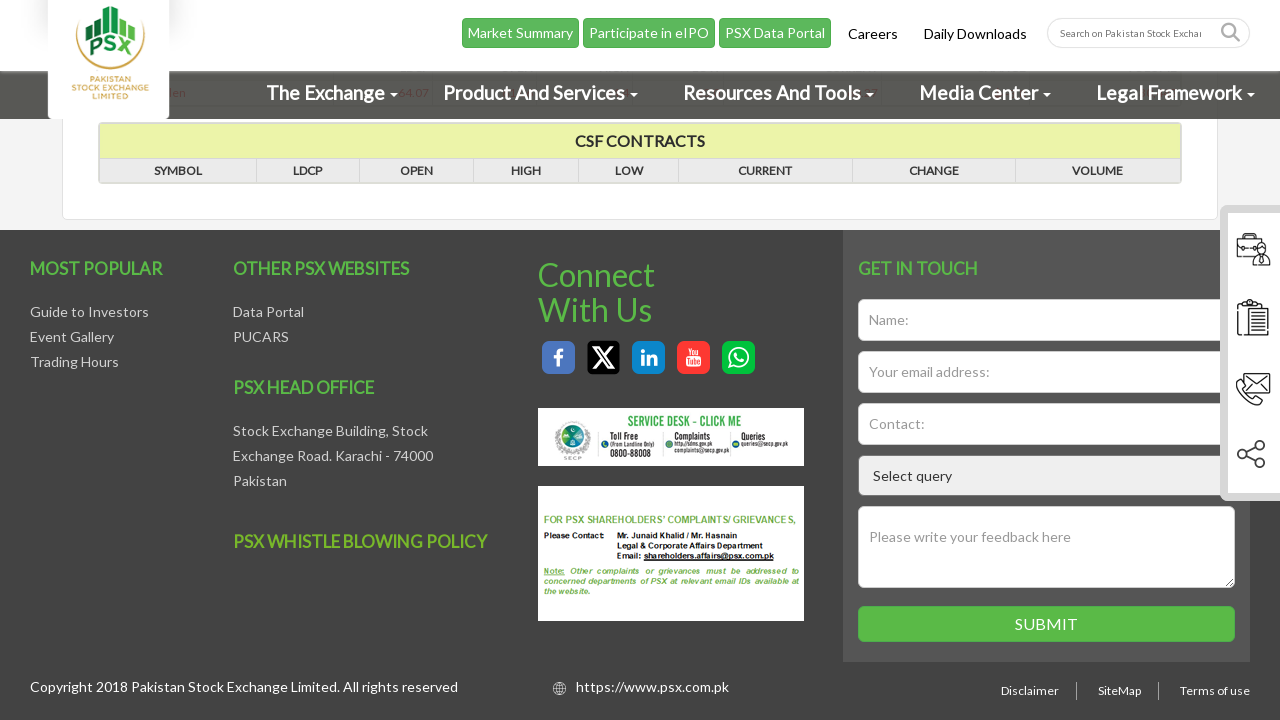